Tests slider functionality by dragging the slider element and verifying the value changes correctly

Starting URL: https://dineshvelhal.github.io/testautomation-playground/forms.html

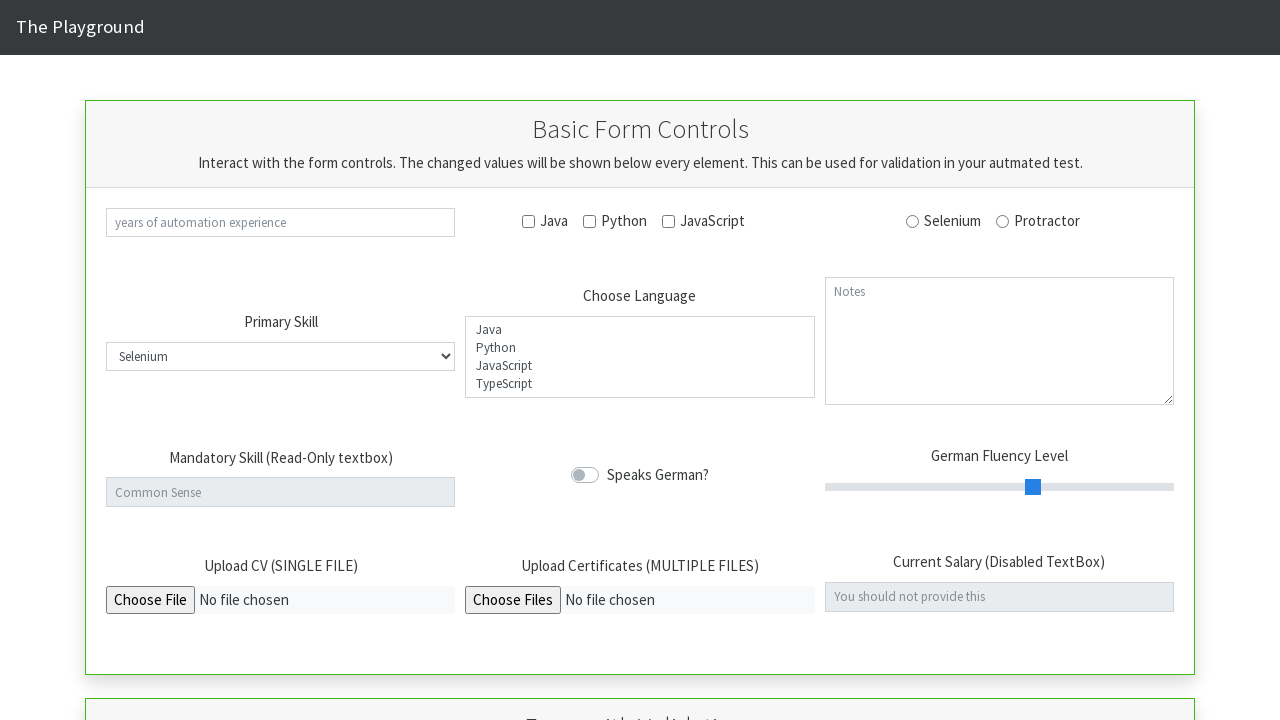

Waited for slider element to be visible
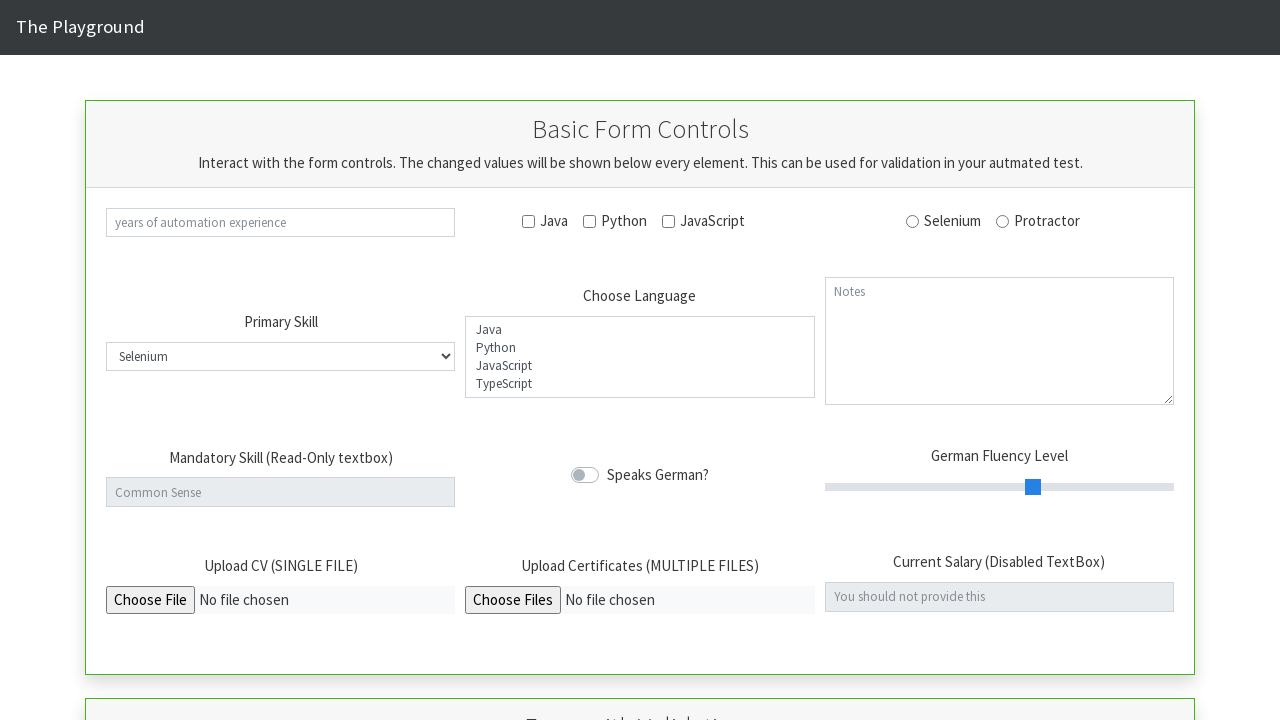

Retrieved slider bounding box for drag calculation
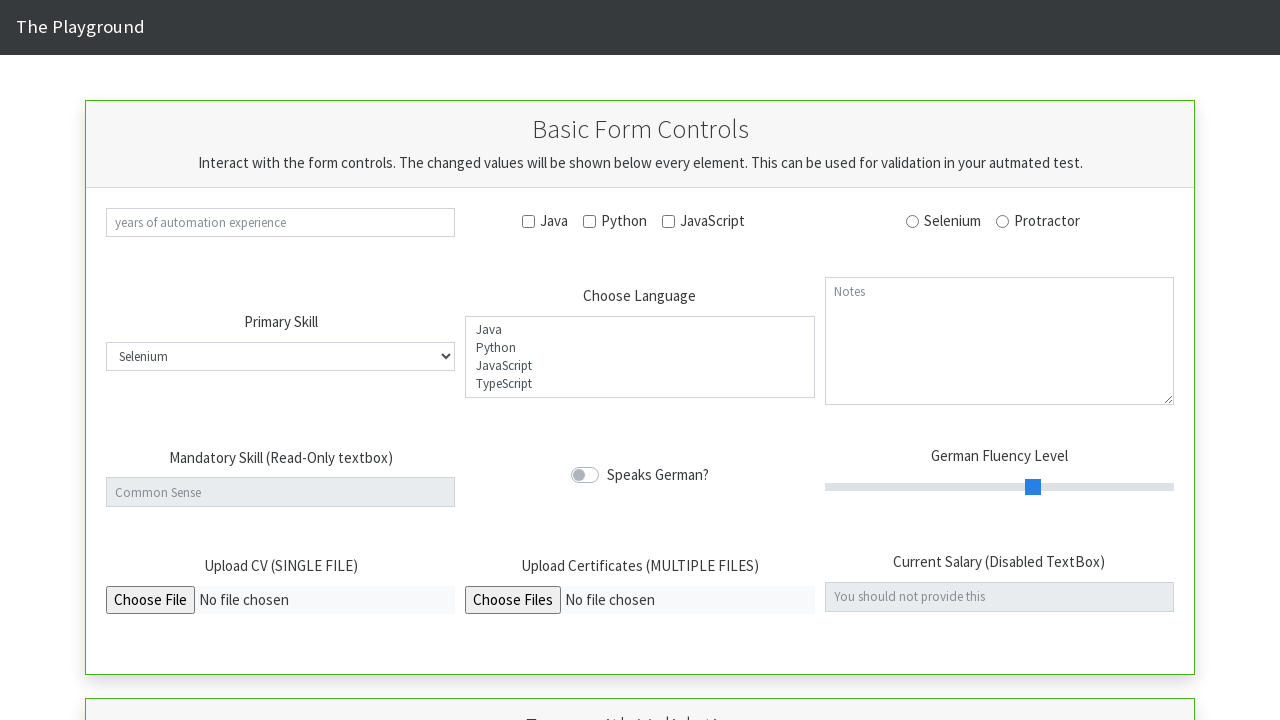

Dragged slider 80 pixels to the right to set value to 4 at (1079, 487)
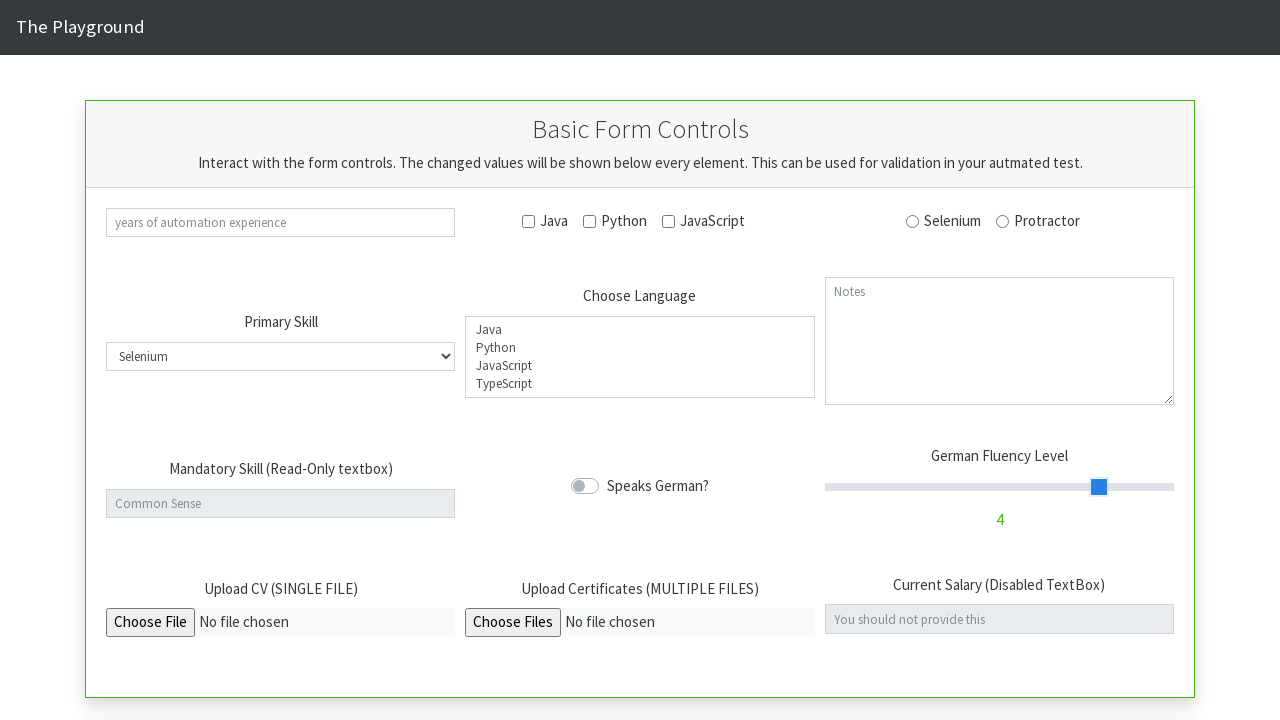

Waited for slider validation element to appear
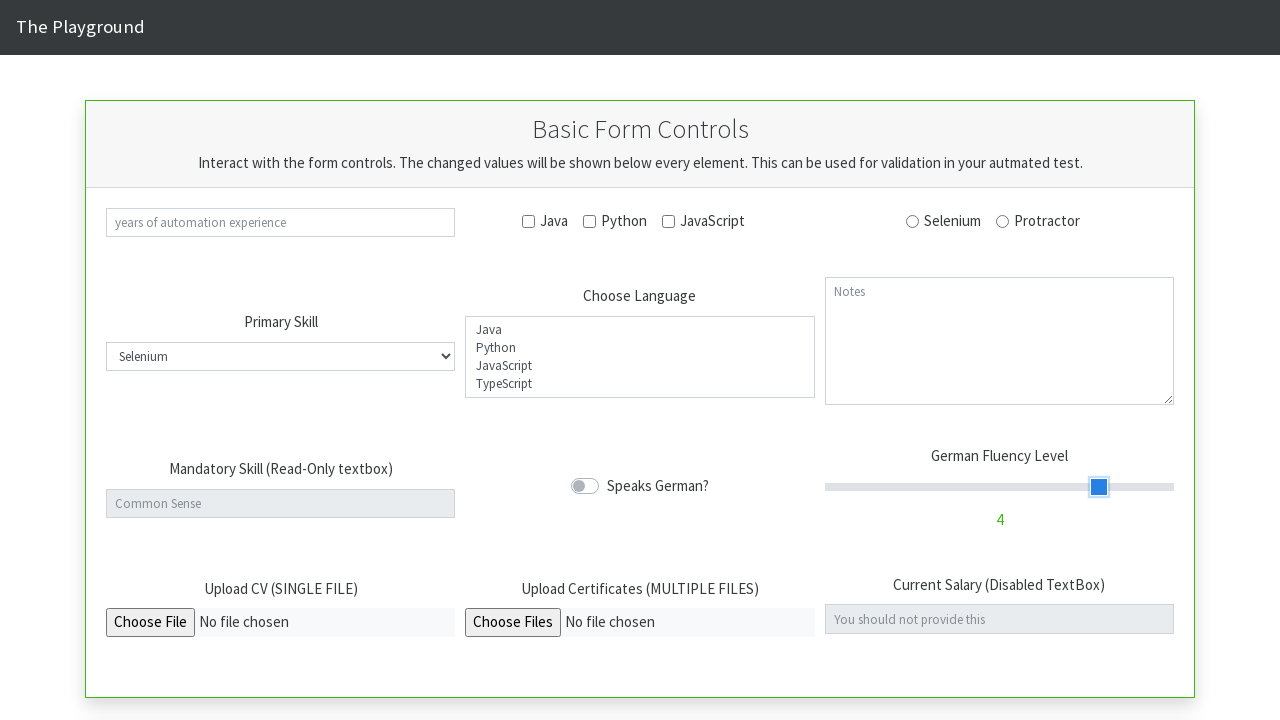

Retrieved slider value: 4
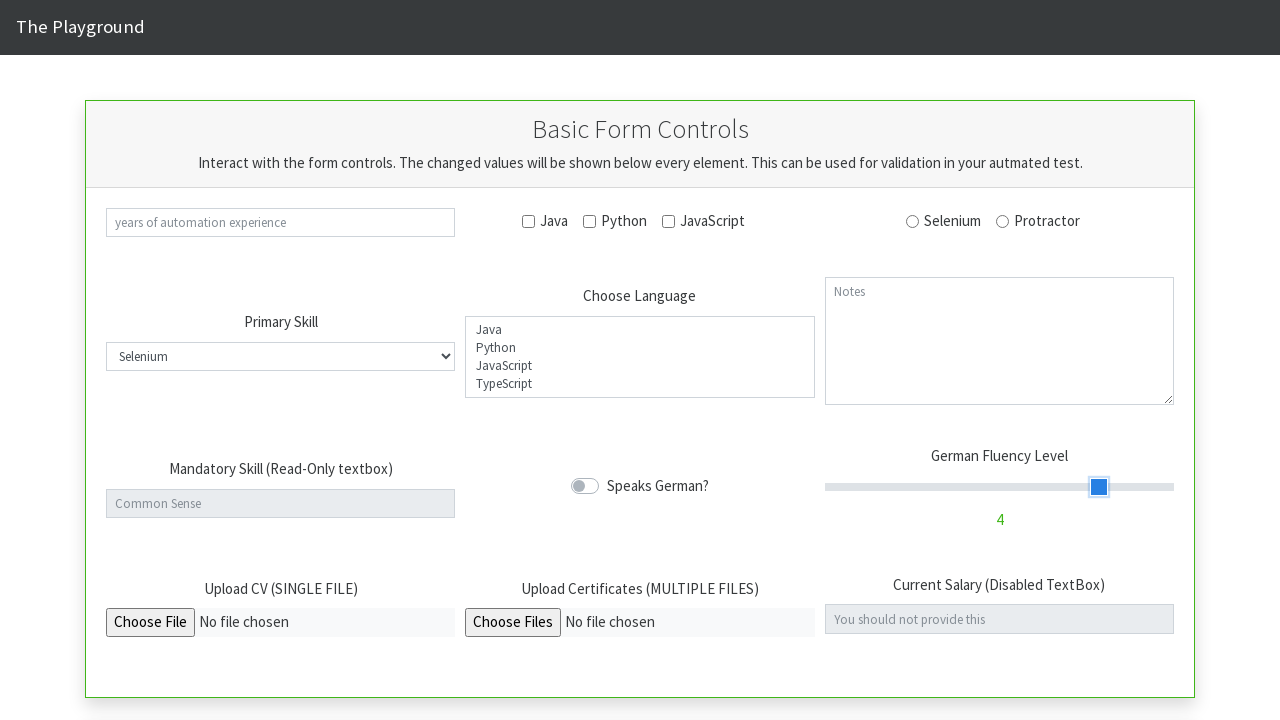

Verified slider value equals 4
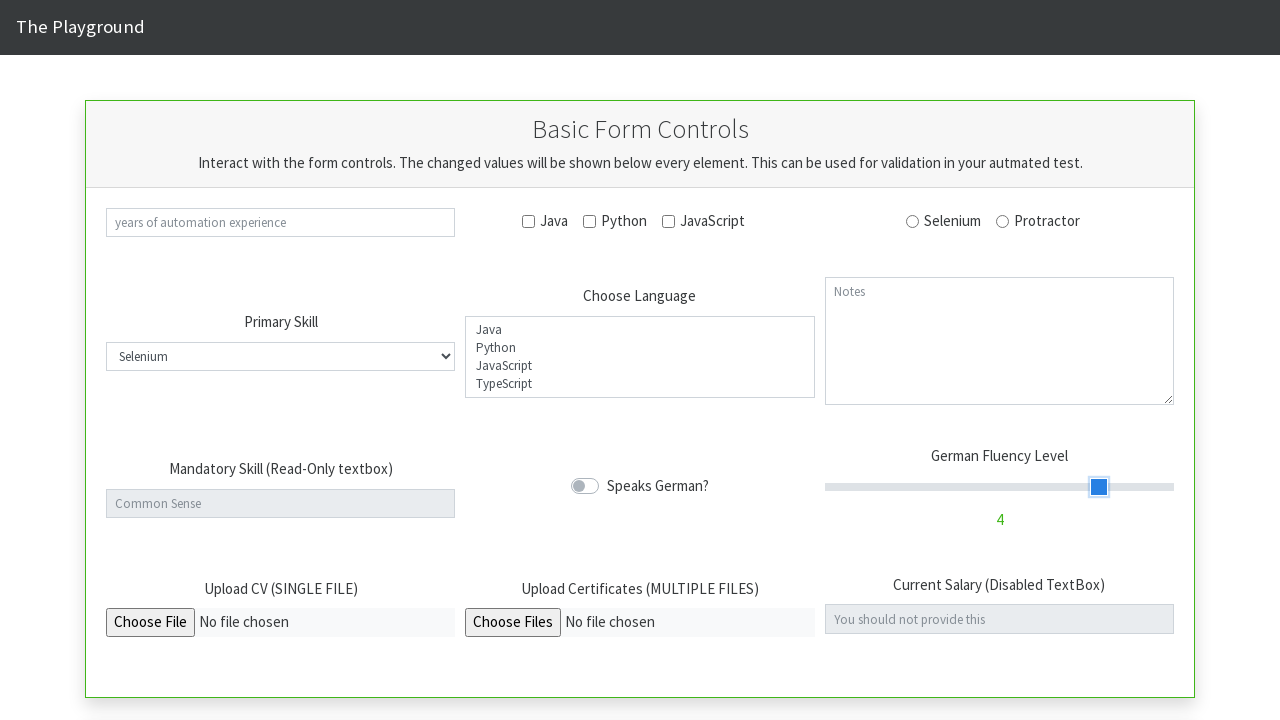

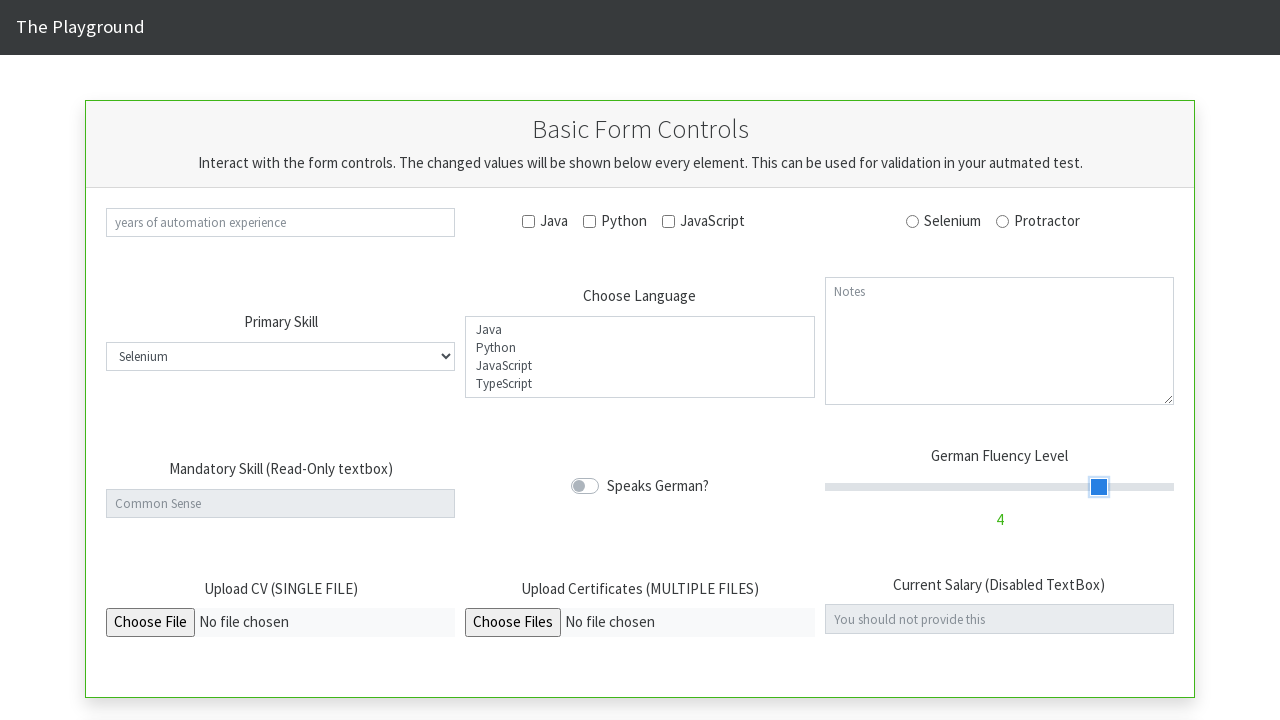